Tests login form validation by attempting to log in with invalid credentials and verifying the error message

Starting URL: https://the-internet.herokuapp.com/login

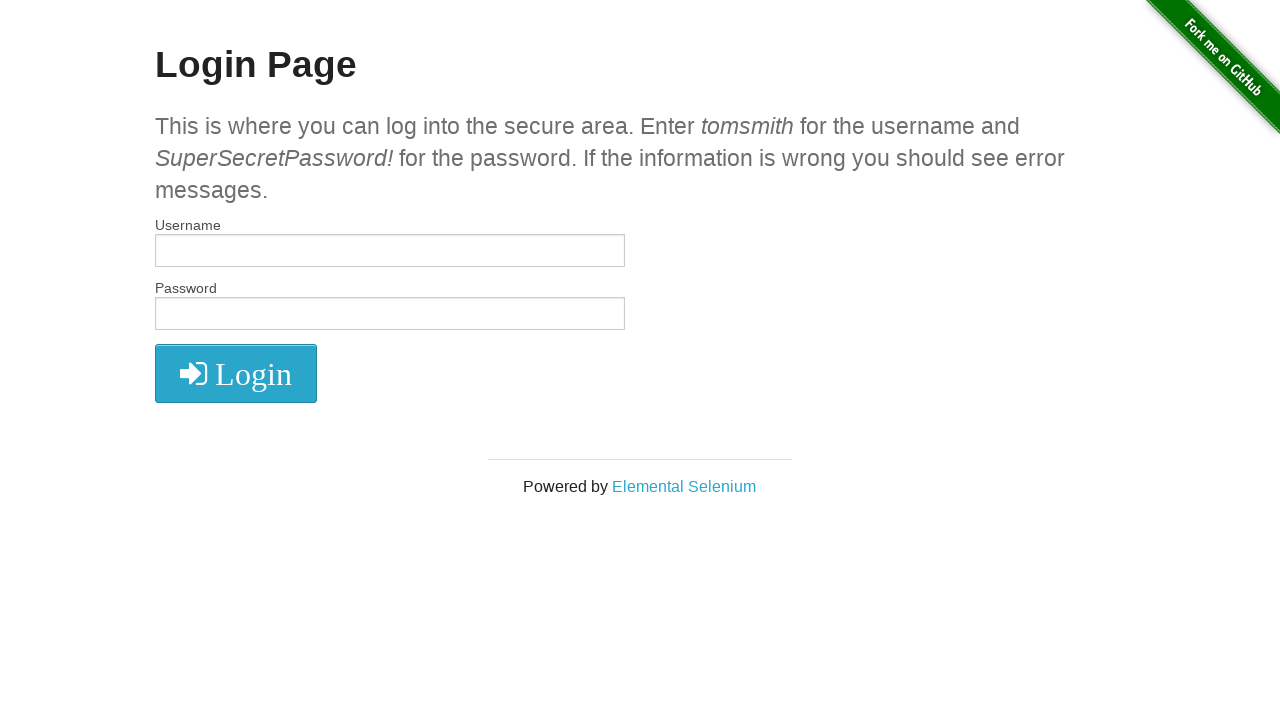

Filled username field with invalid credentials 'incorrect_username' on #username
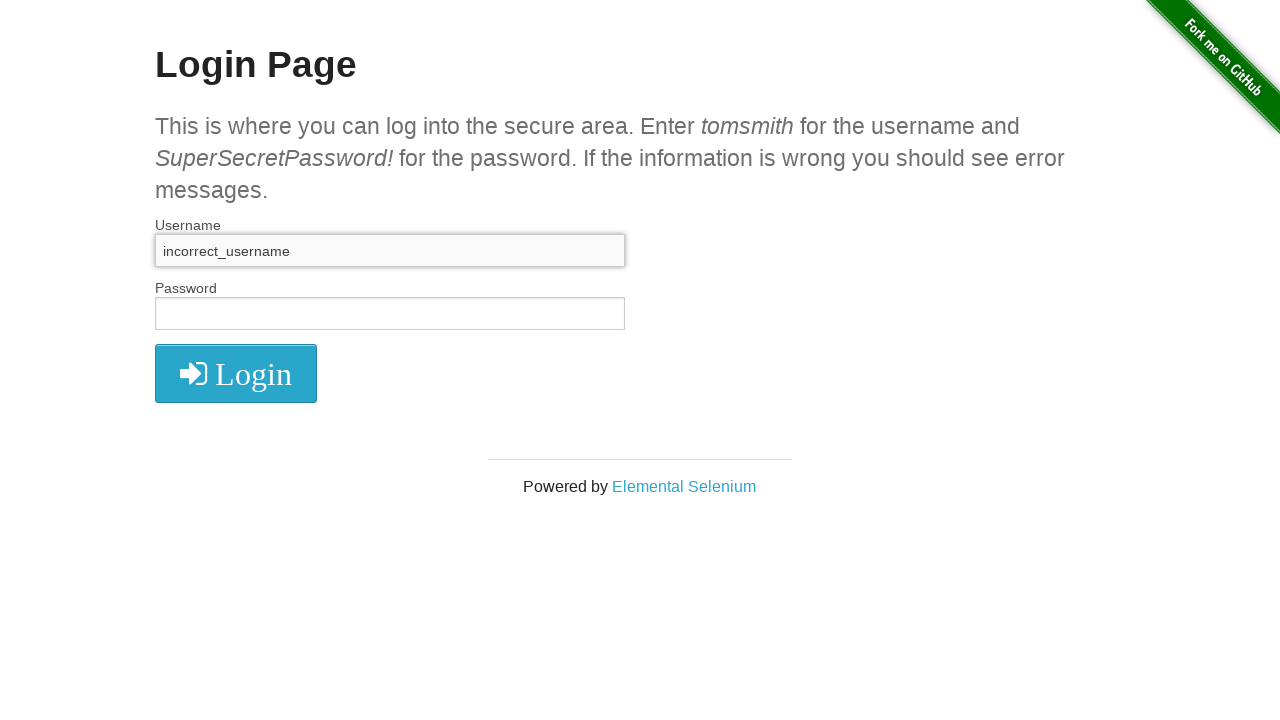

Filled password field with invalid credentials 'incorrect_password' on #password
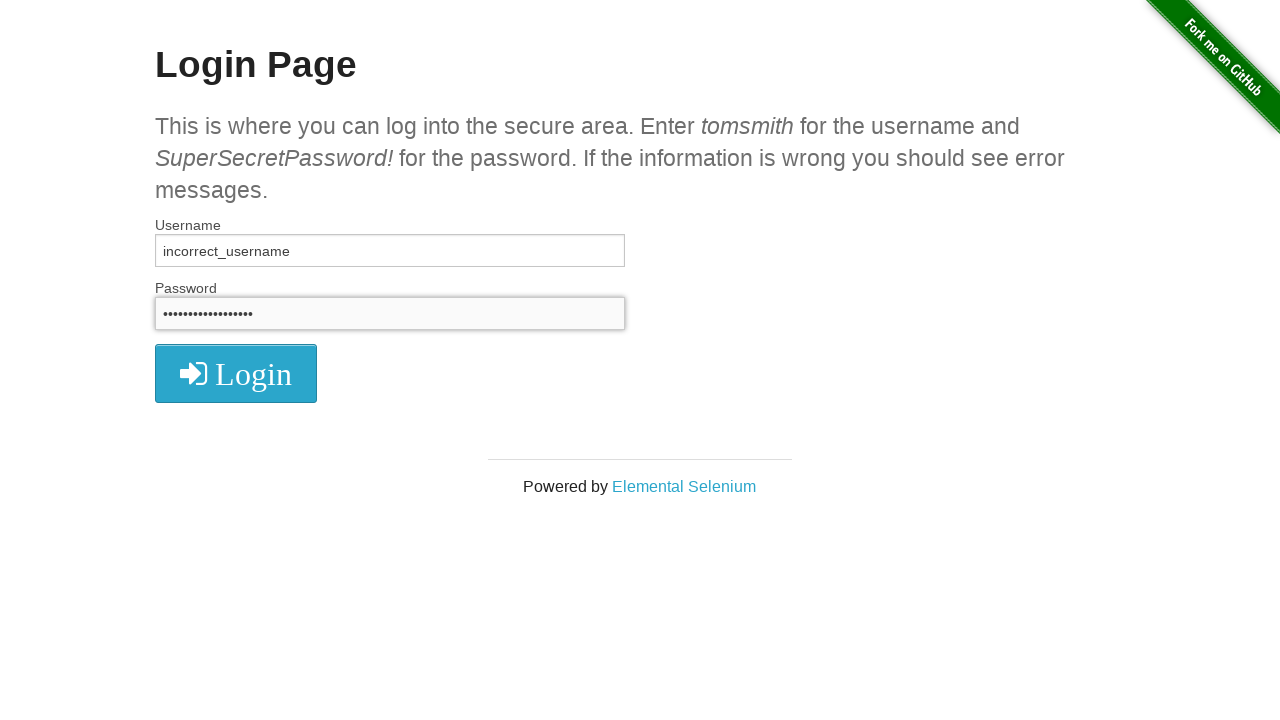

Clicked login button to submit invalid credentials at (236, 373) on button[type='submit']
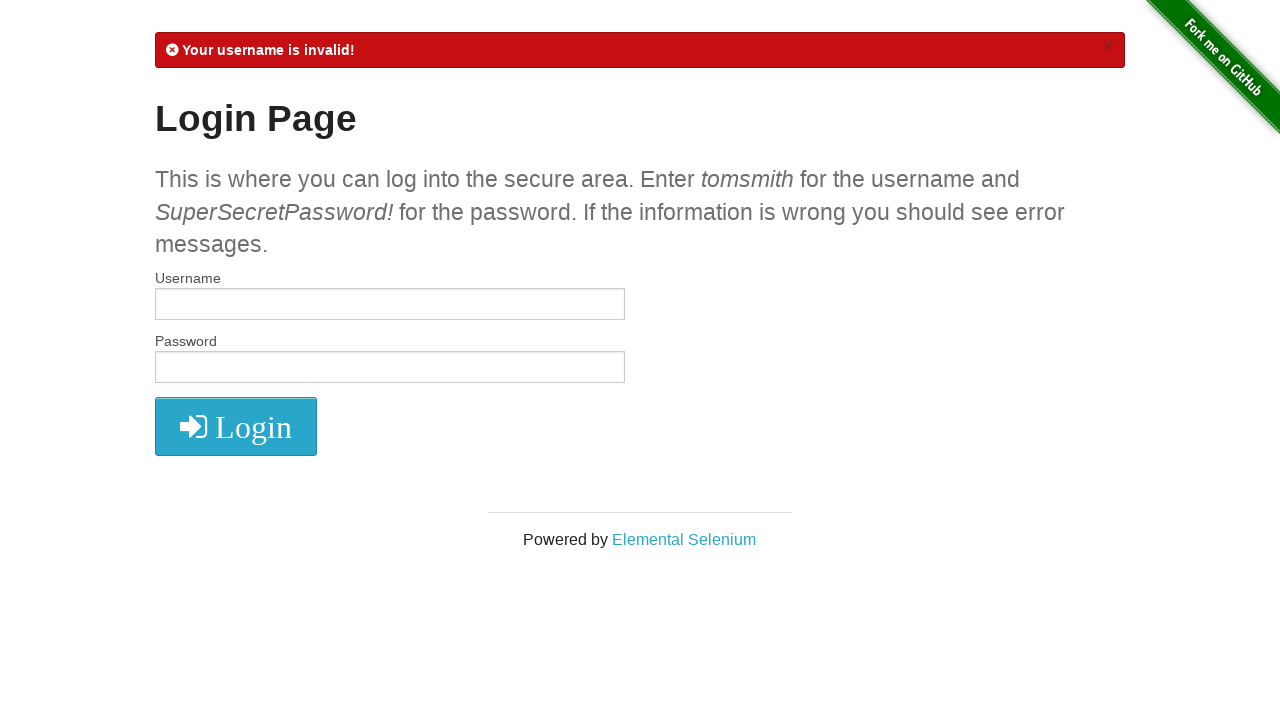

Error message appeared on the page
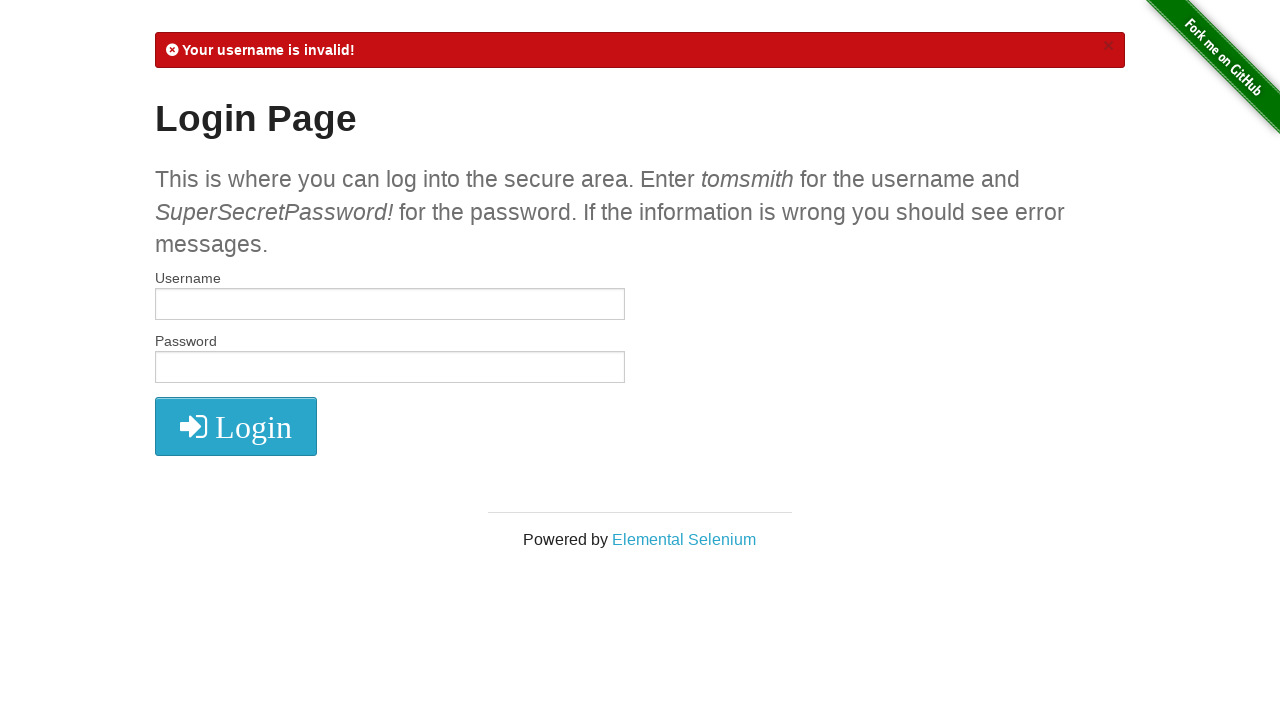

Retrieved error message text content
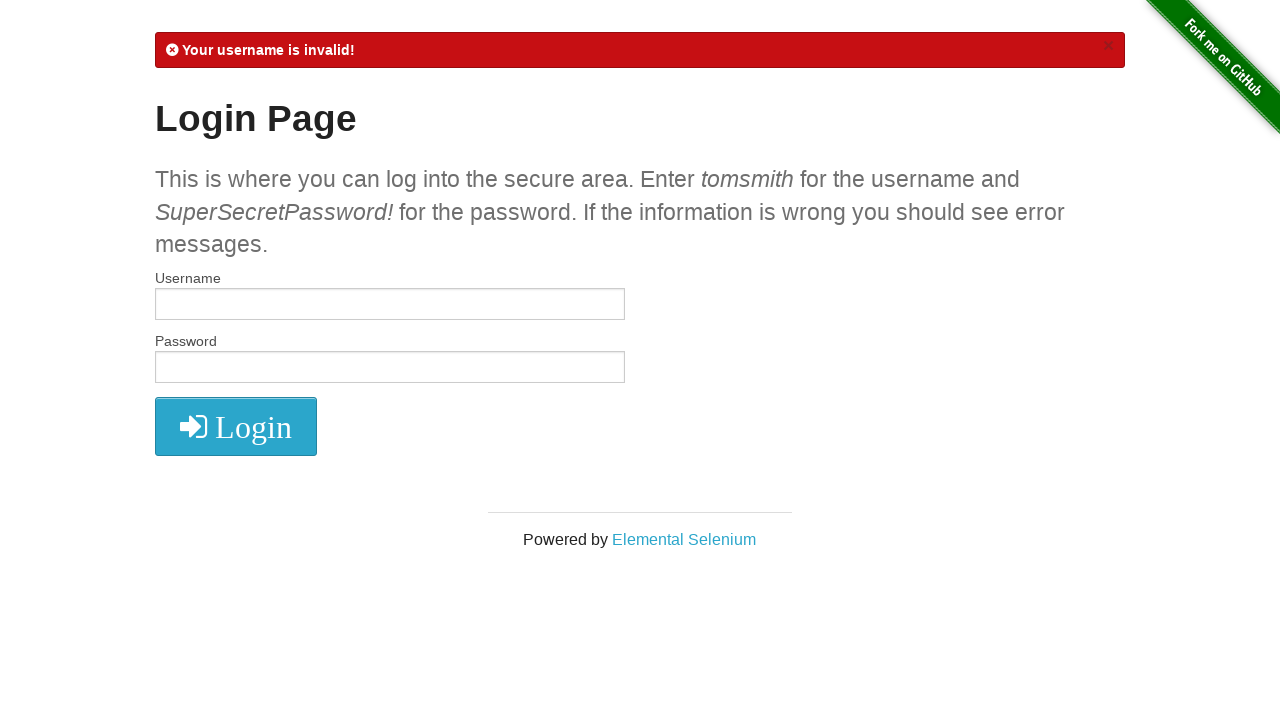

Test Passed: Invalid login error message correctly displayed
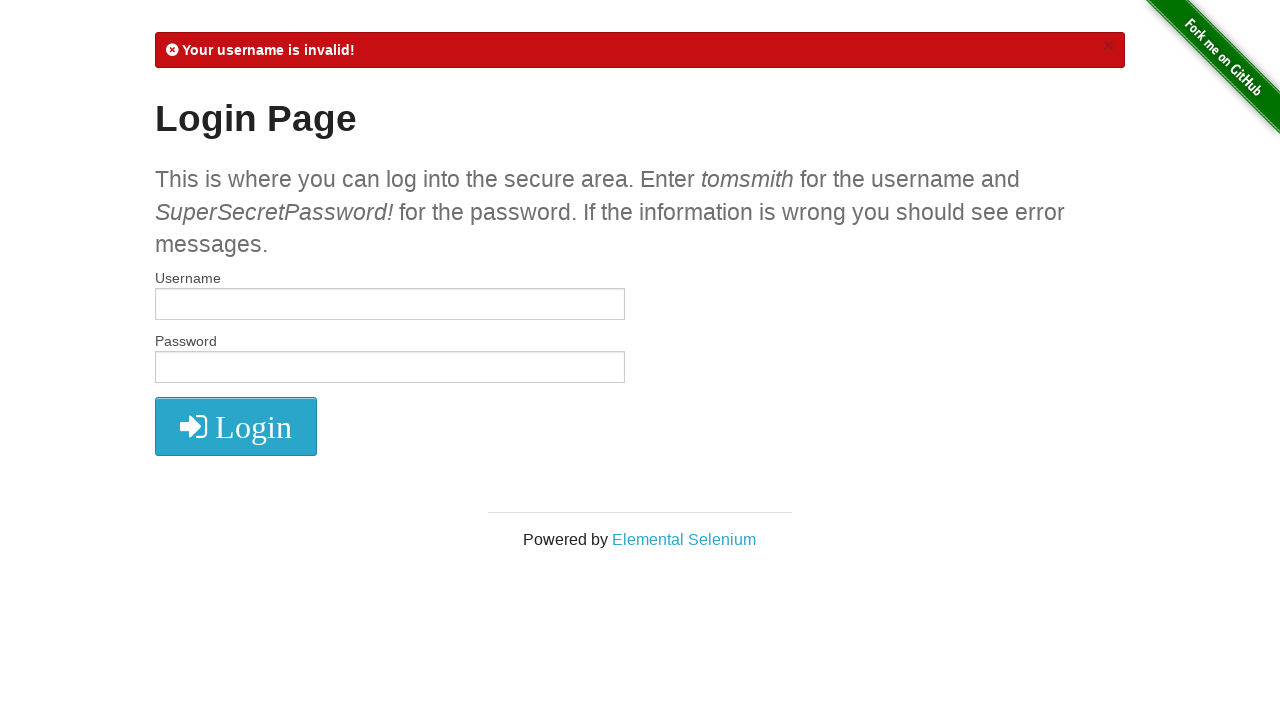

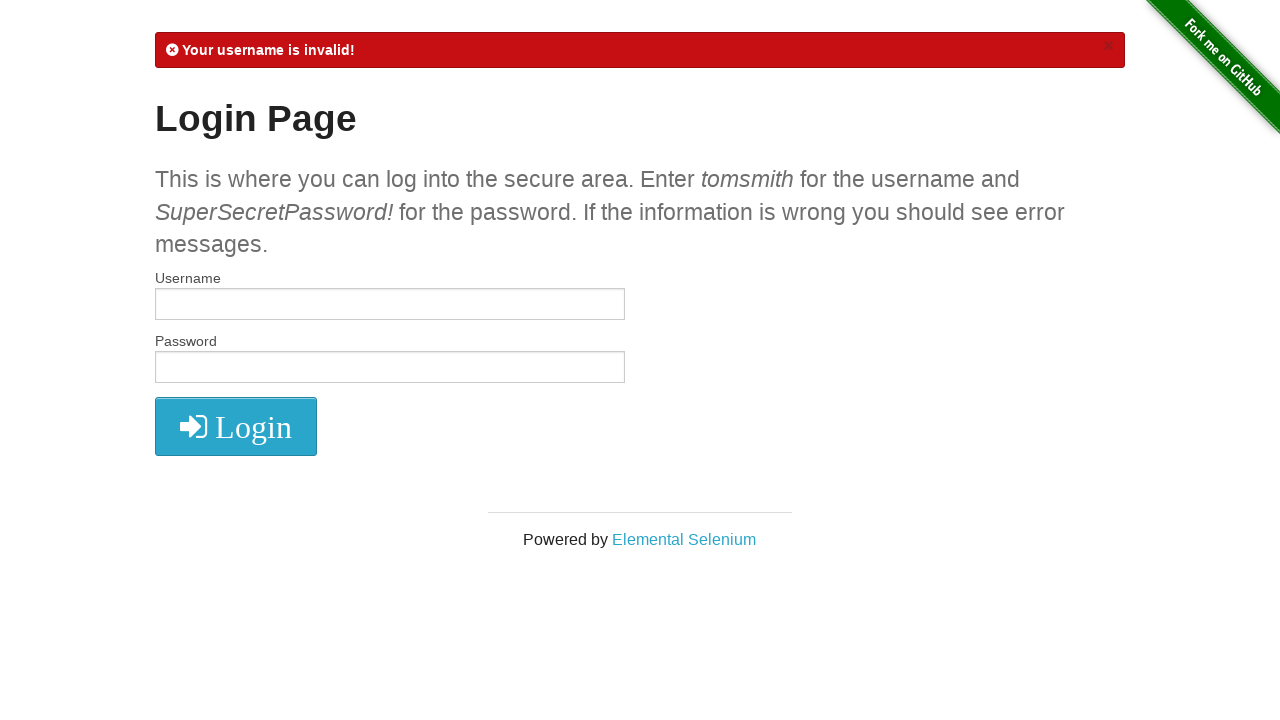